Navigates to OrangeHRM demo site and verifies the page loads correctly by checking the page title is present

Starting URL: https://opensource-demo.orangehrmlive.com/

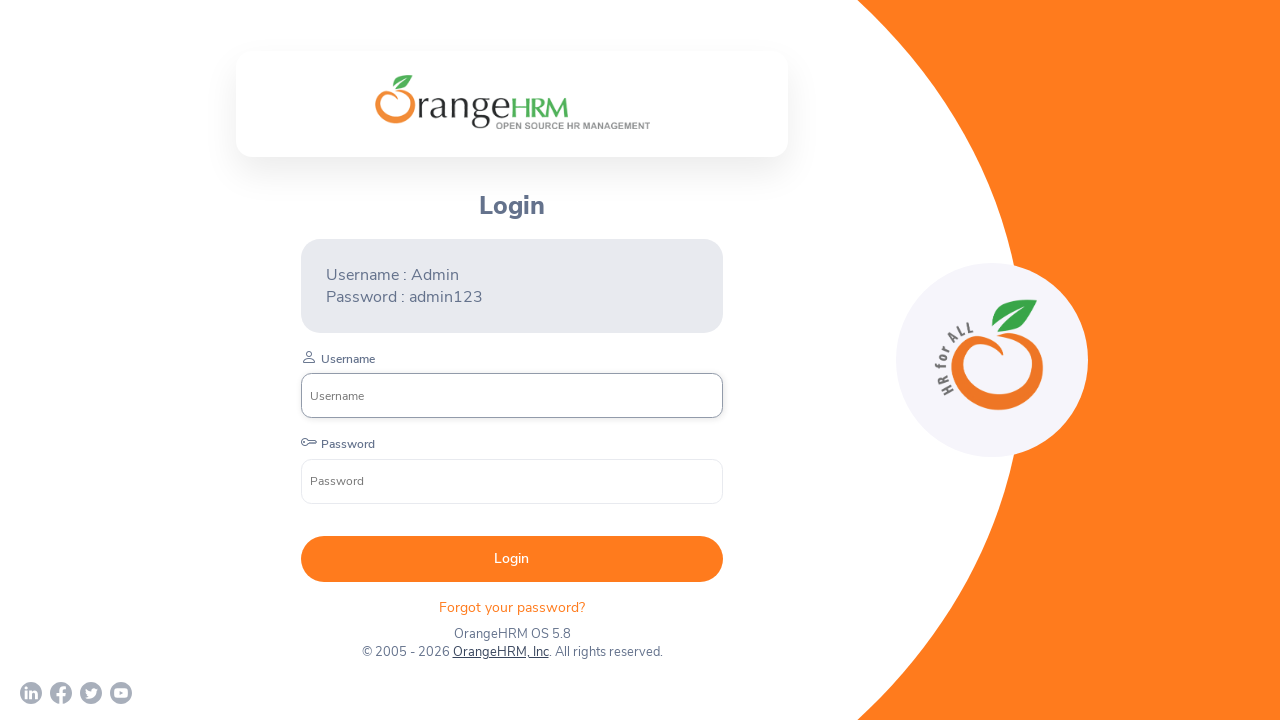

Waited for page to reach domcontentloaded state
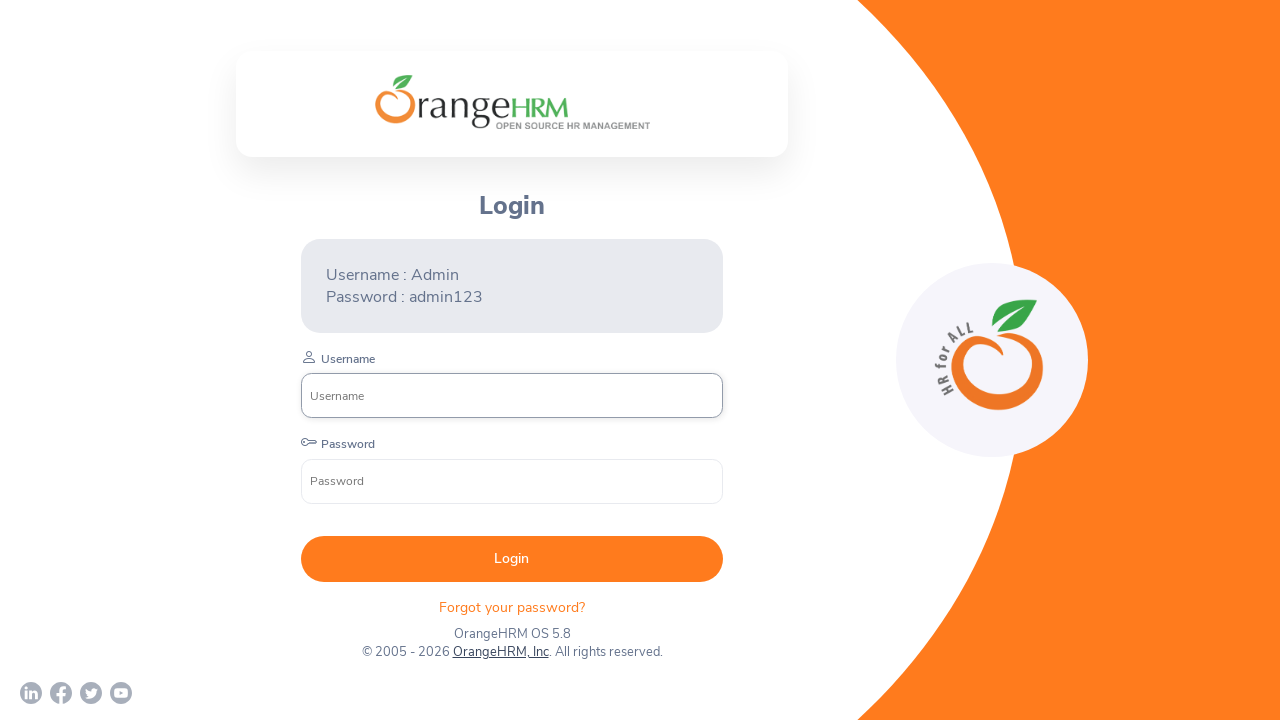

Retrieved page title
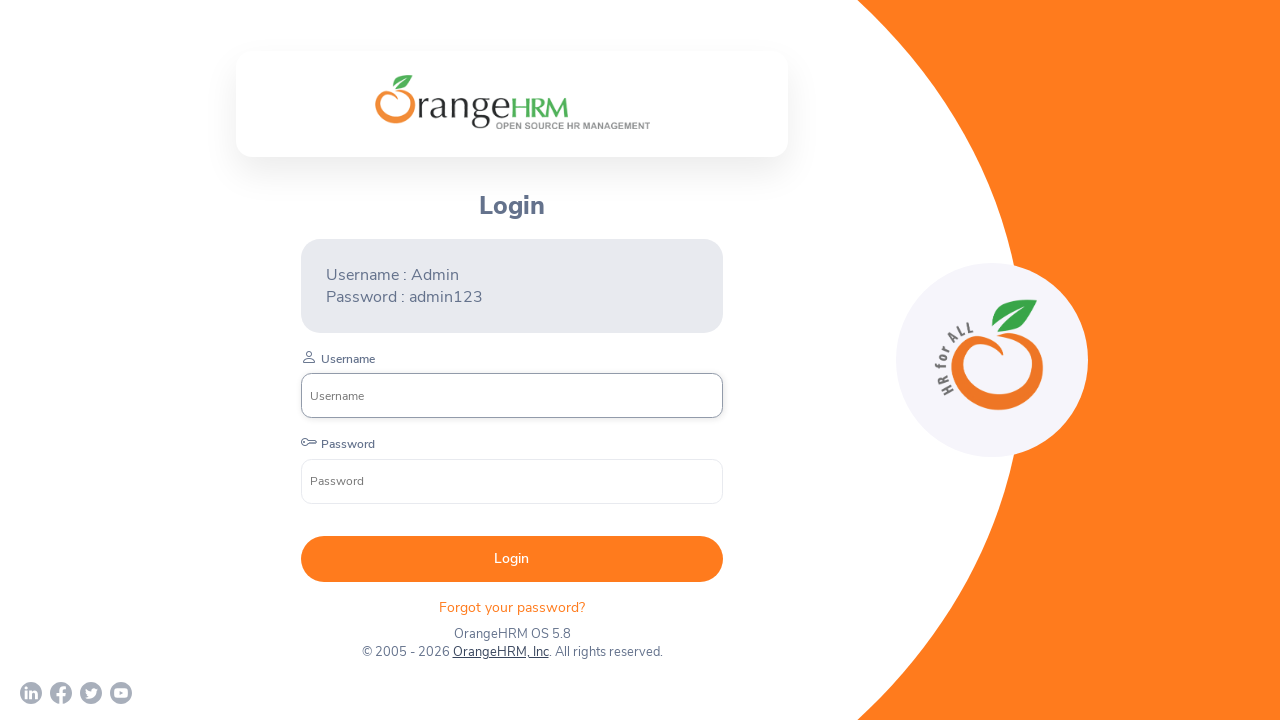

Verified page title is not empty
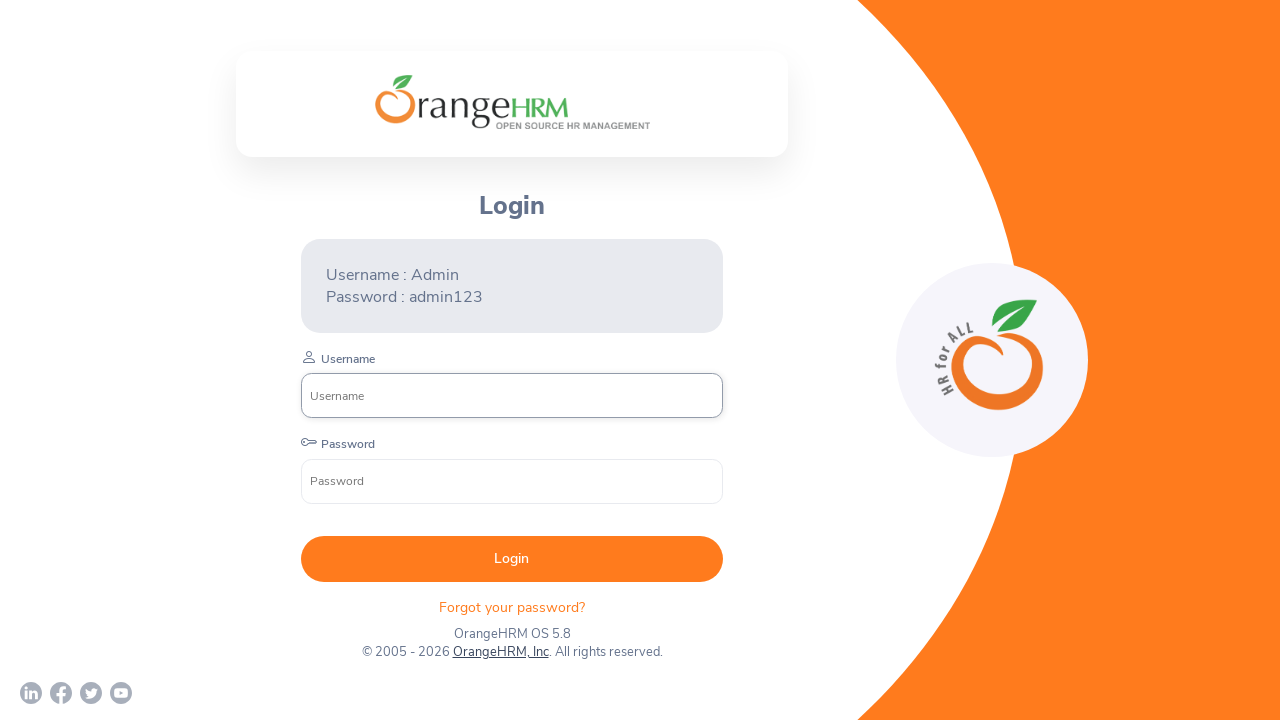

Retrieved current page URL
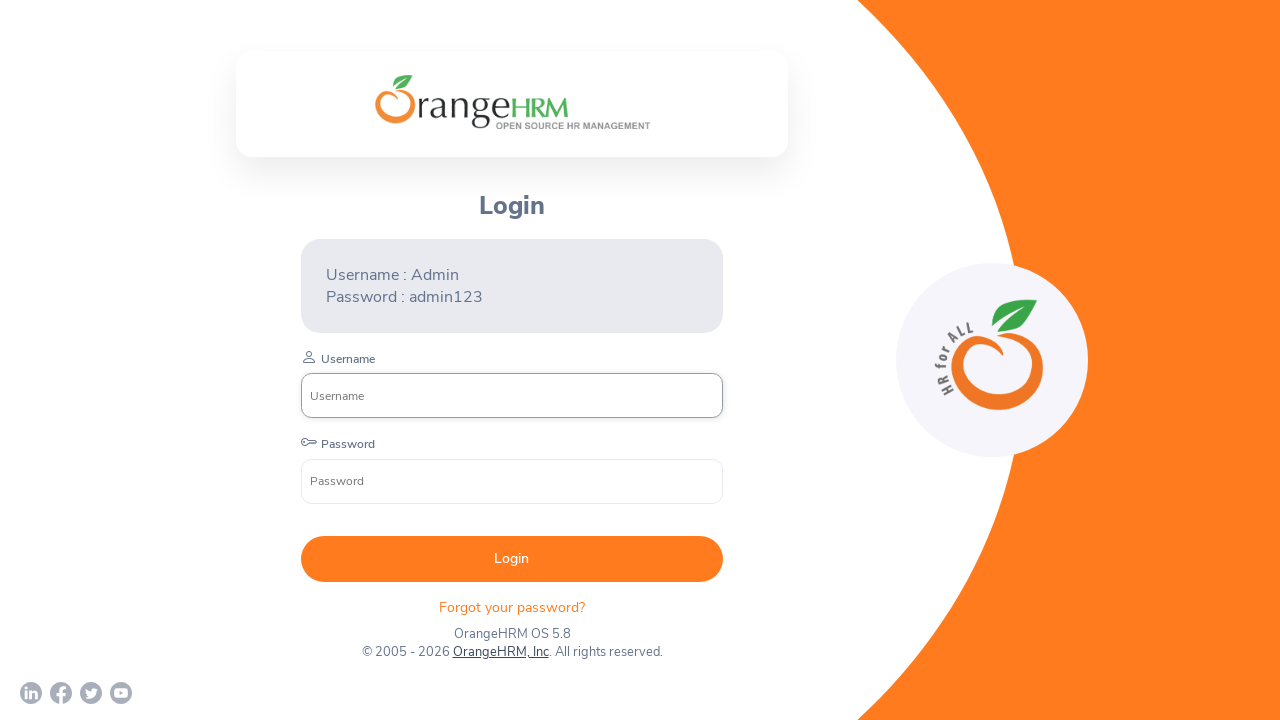

Verified URL contains 'orangehrmlive.com'
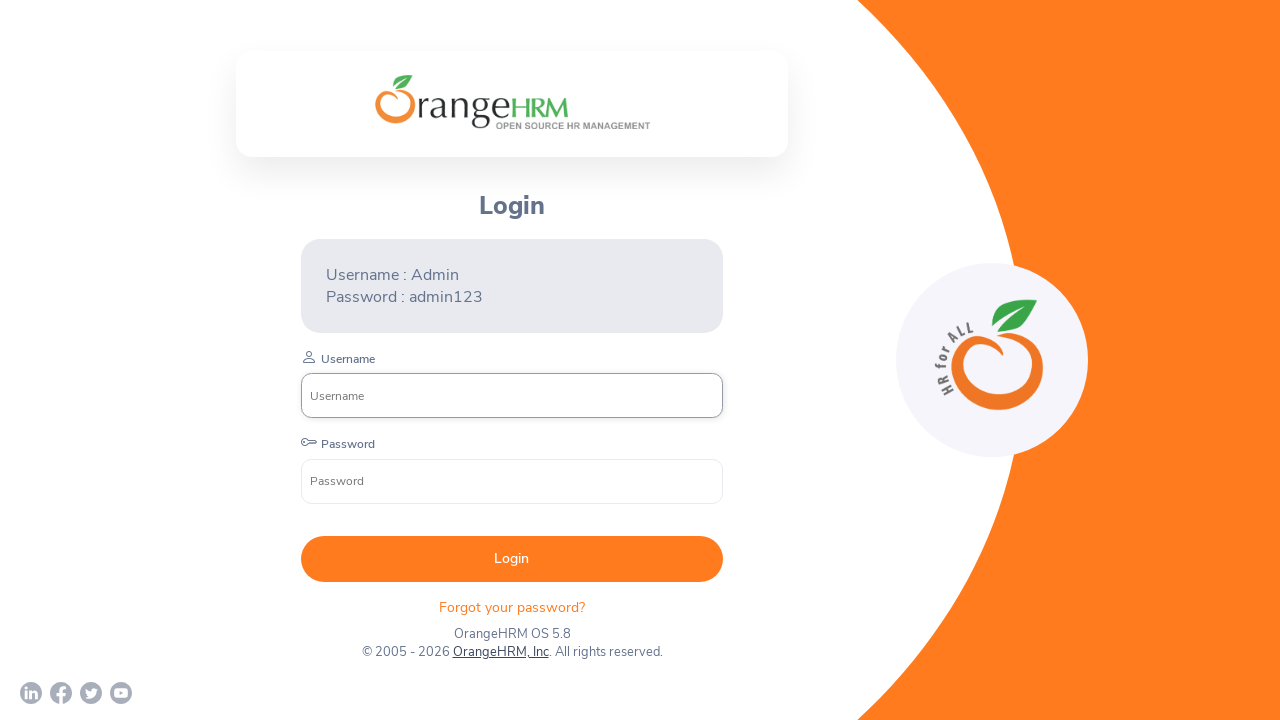

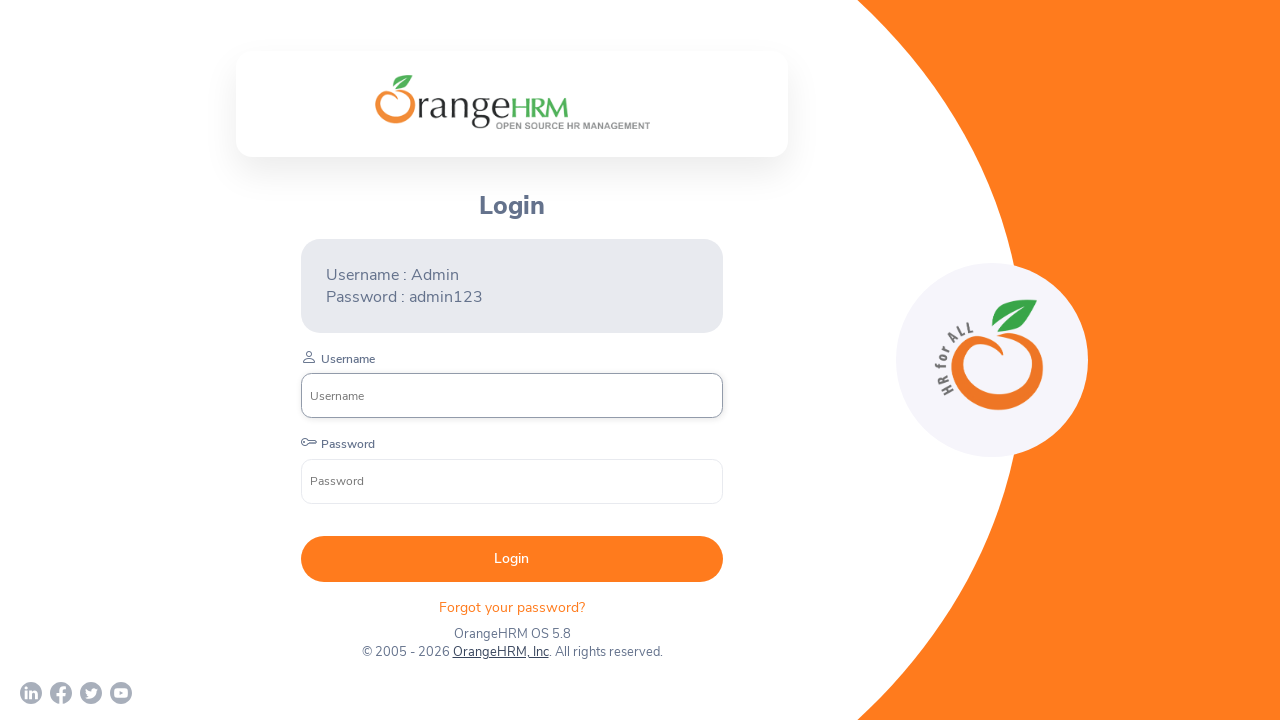